Tests calculator clear button resets display to "00.00"

Starting URL: http://mhunterak.github.io/calc.html

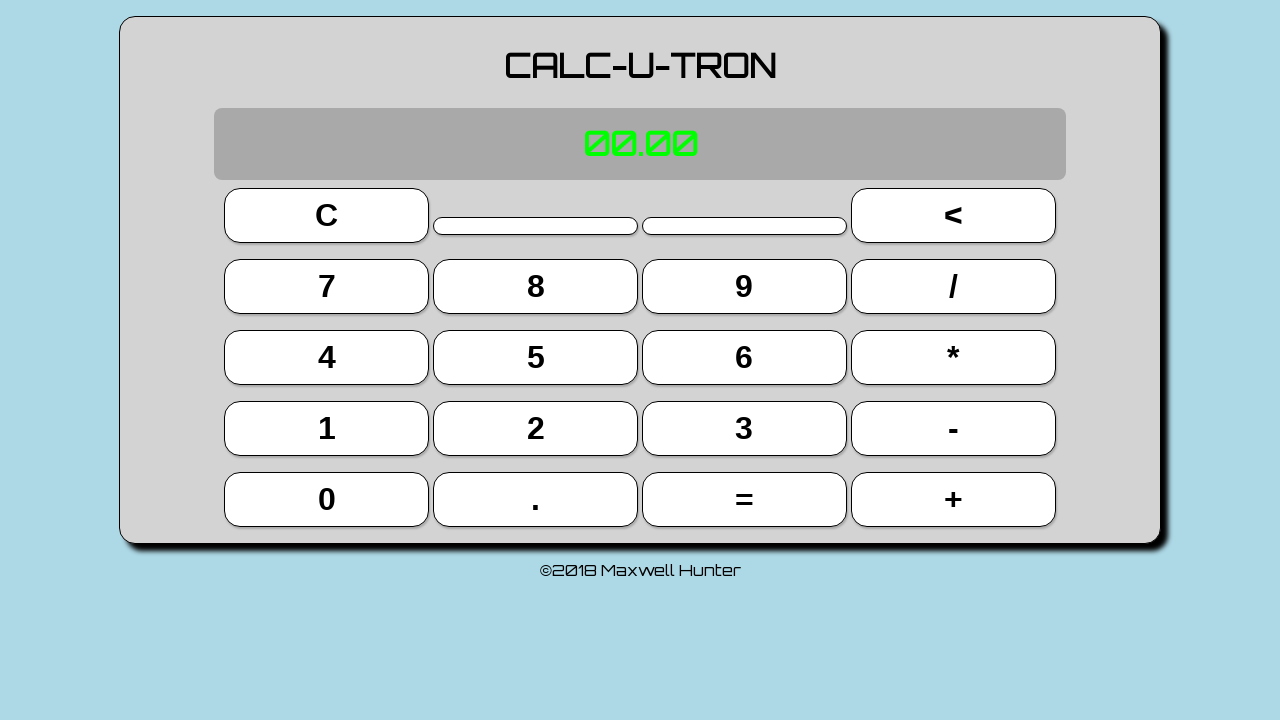

Located button 5 (index 9)
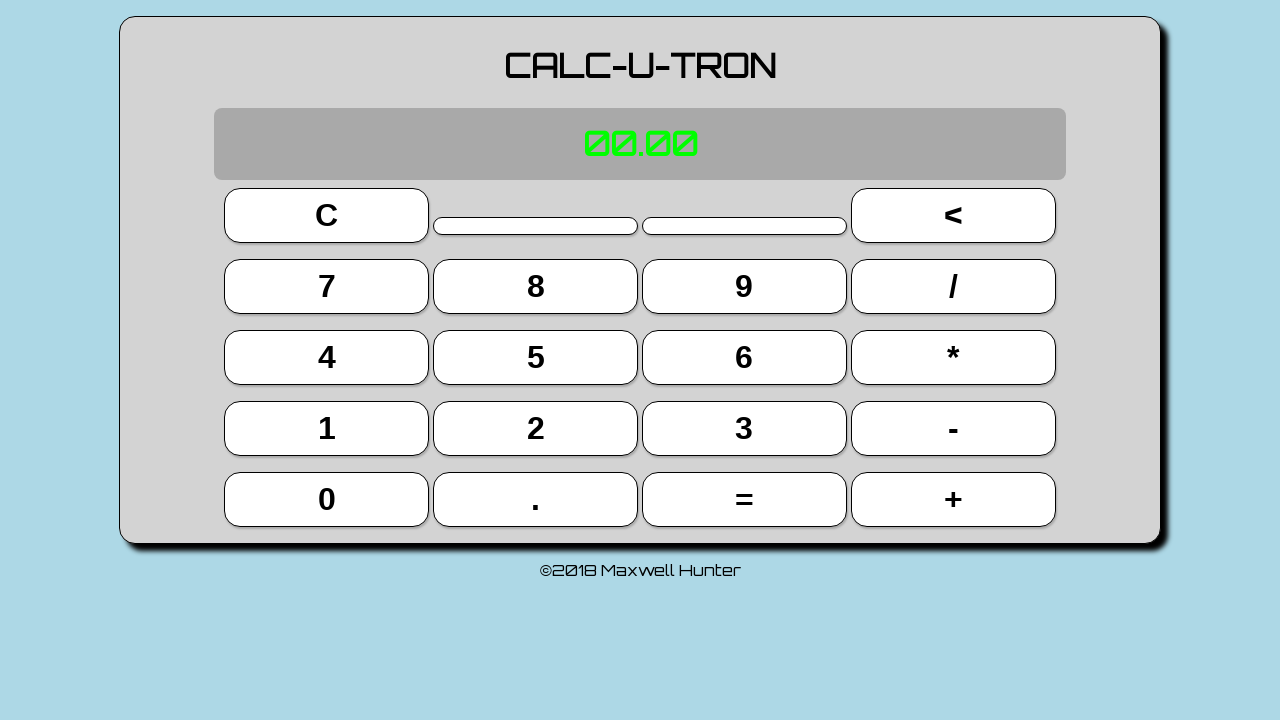

Located plus button (index 19)
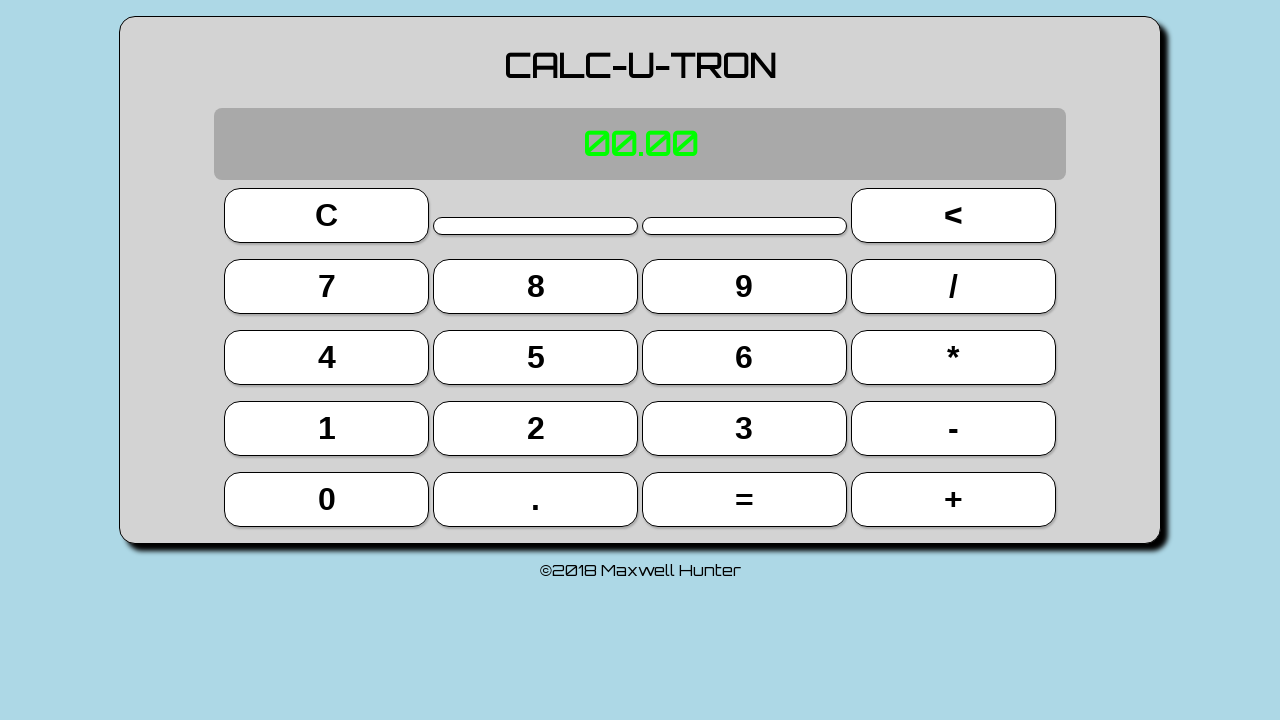

Located button 7 (index 4)
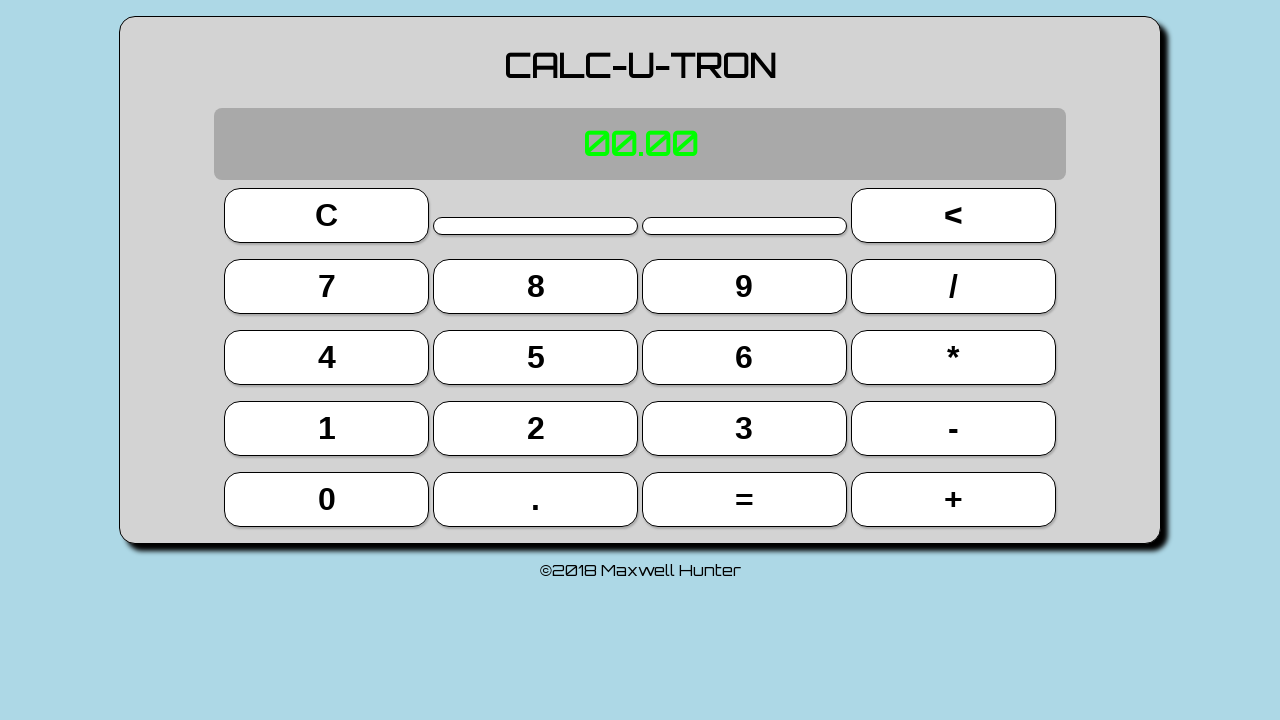

Located clear button (index 0)
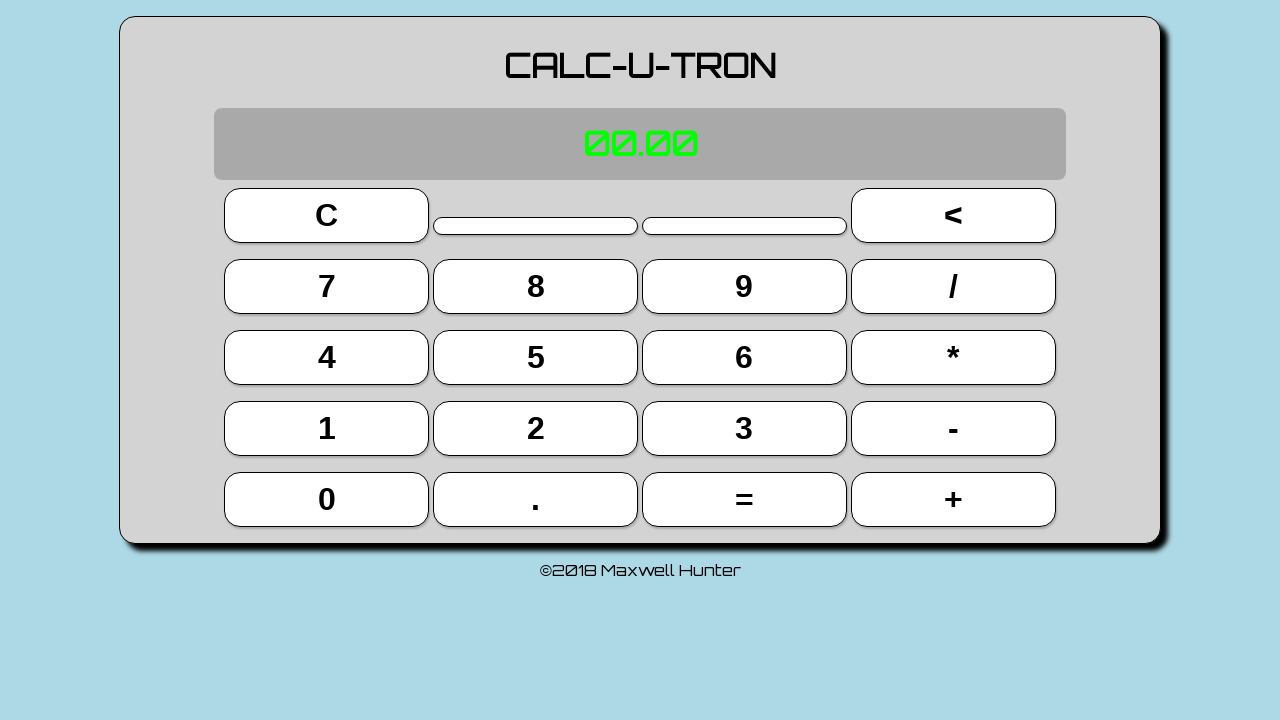

Clicked button 5 at (536, 357) on button >> nth=9
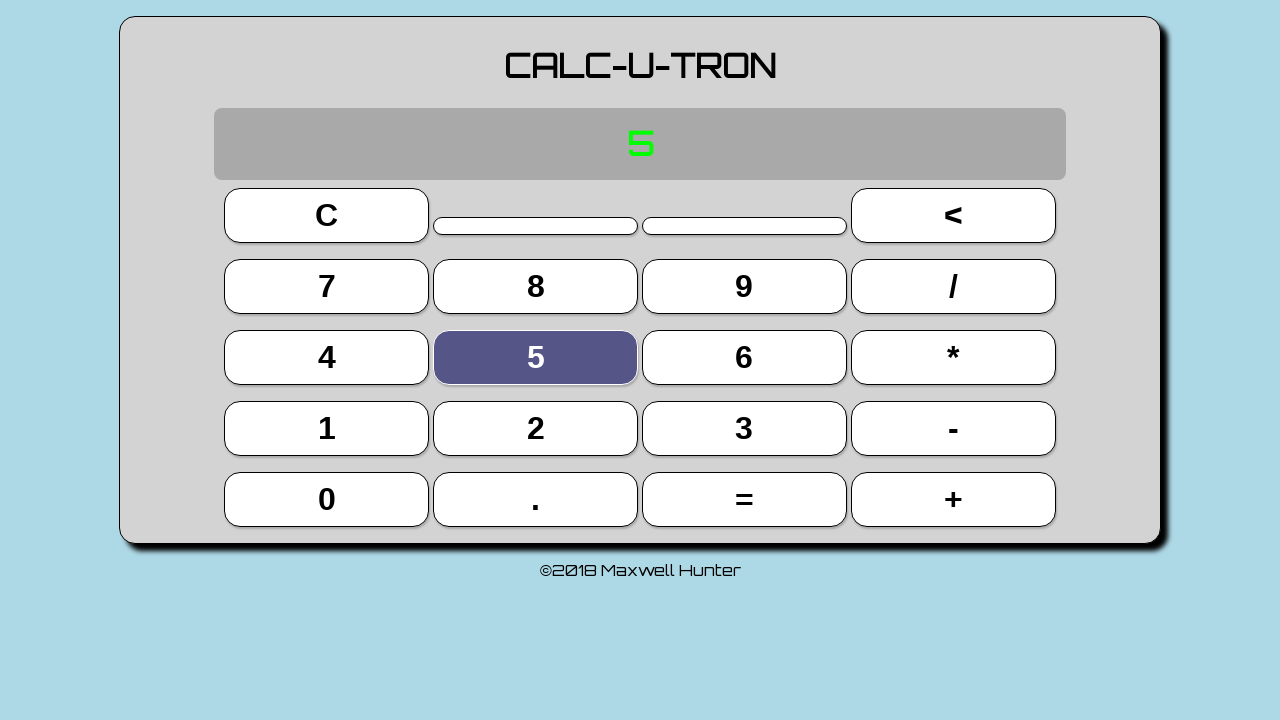

Clicked plus button at (953, 499) on button >> nth=19
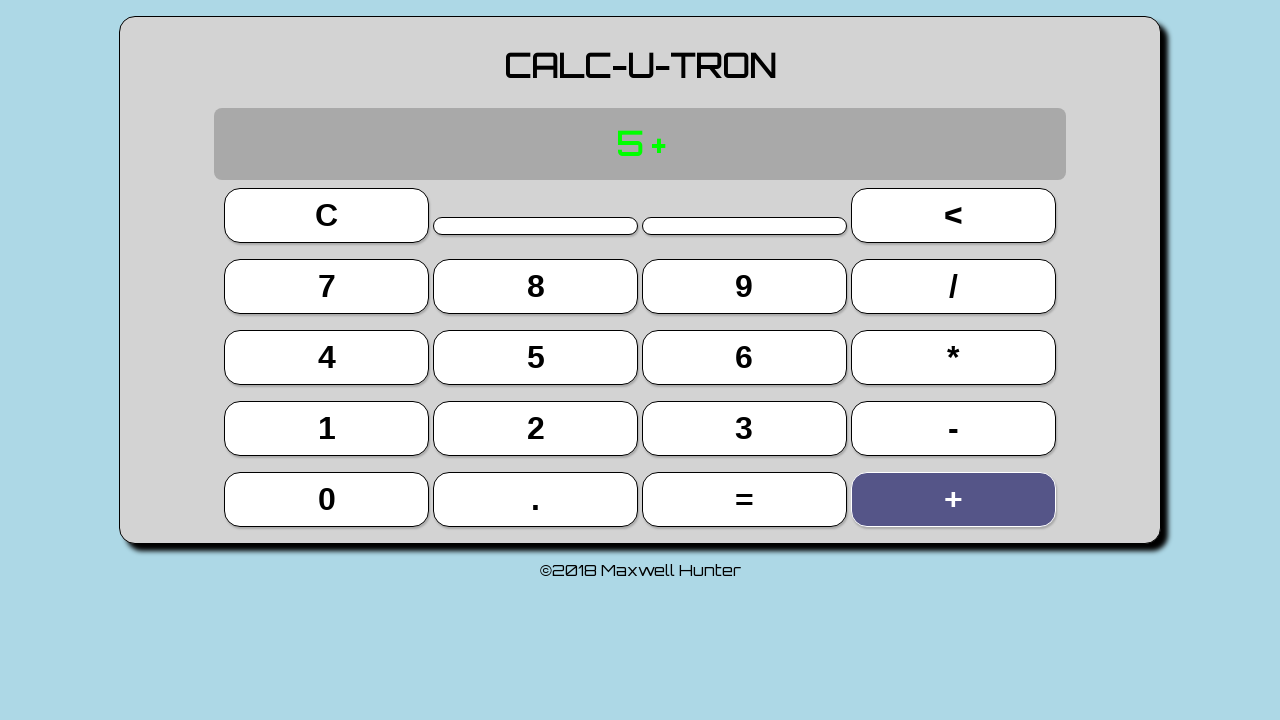

Clicked button 7 at (327, 286) on button >> nth=4
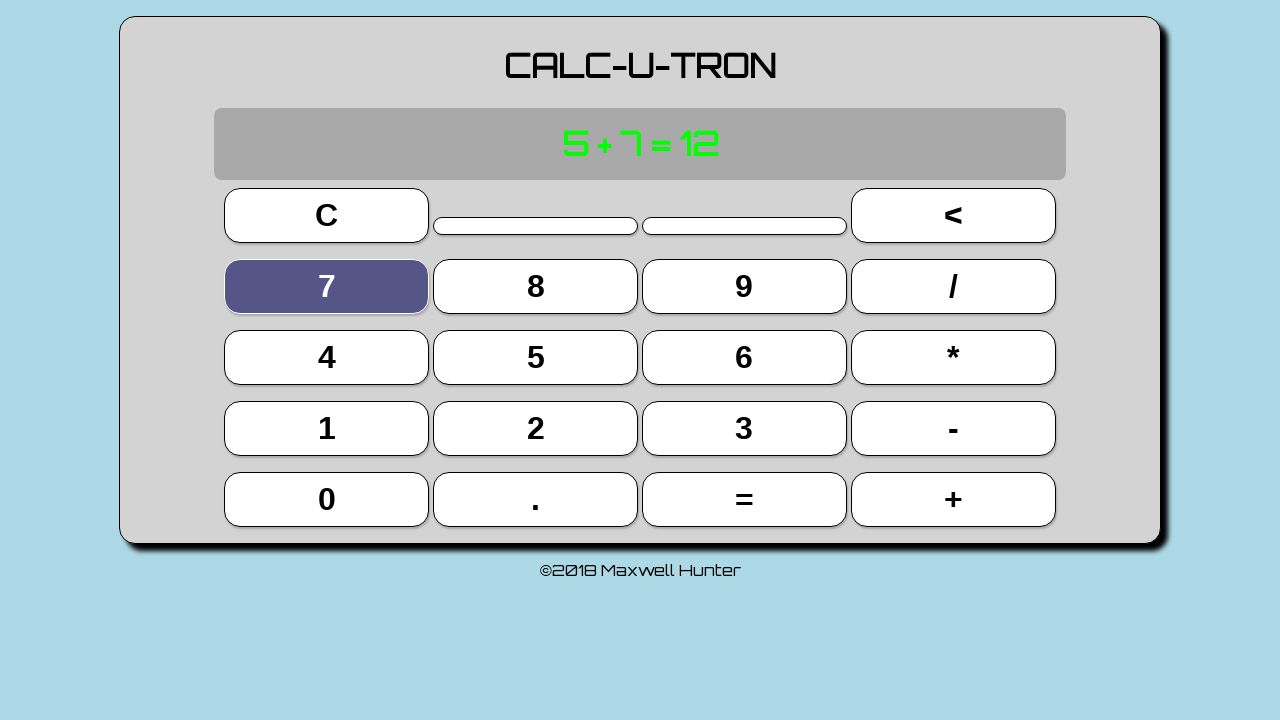

Clicked clear button at (327, 215) on button >> nth=0
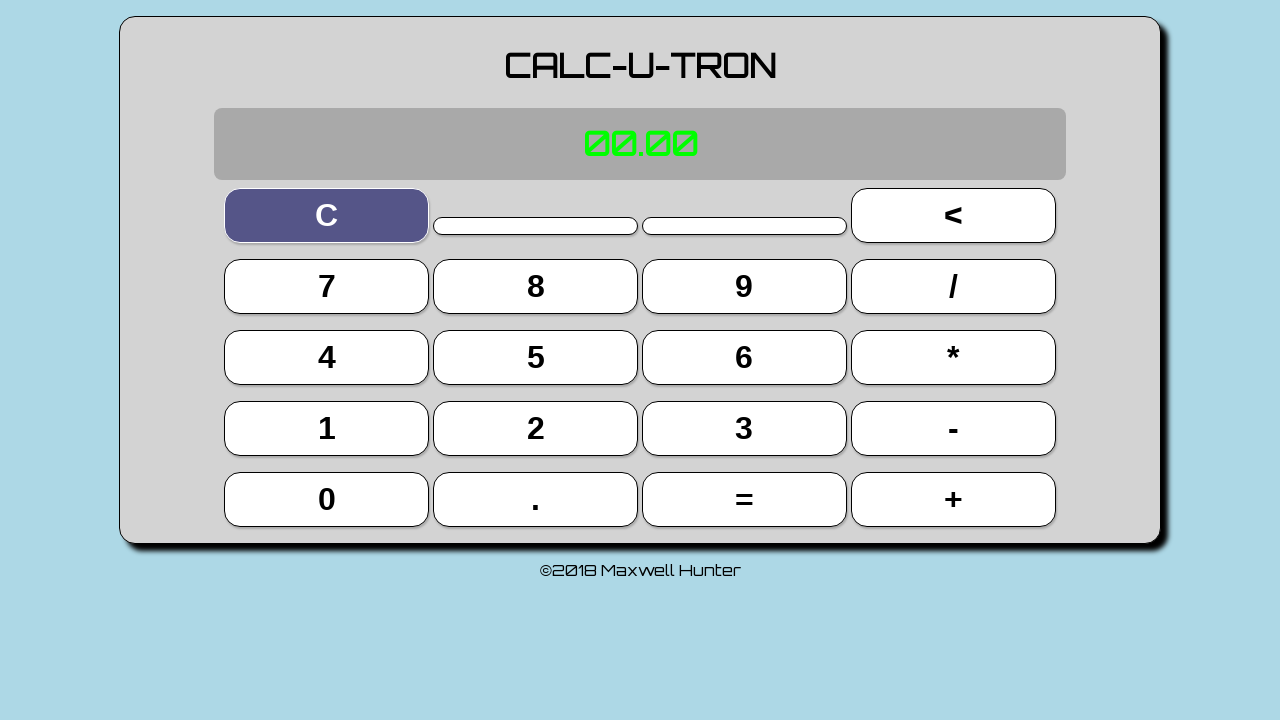

Located display element
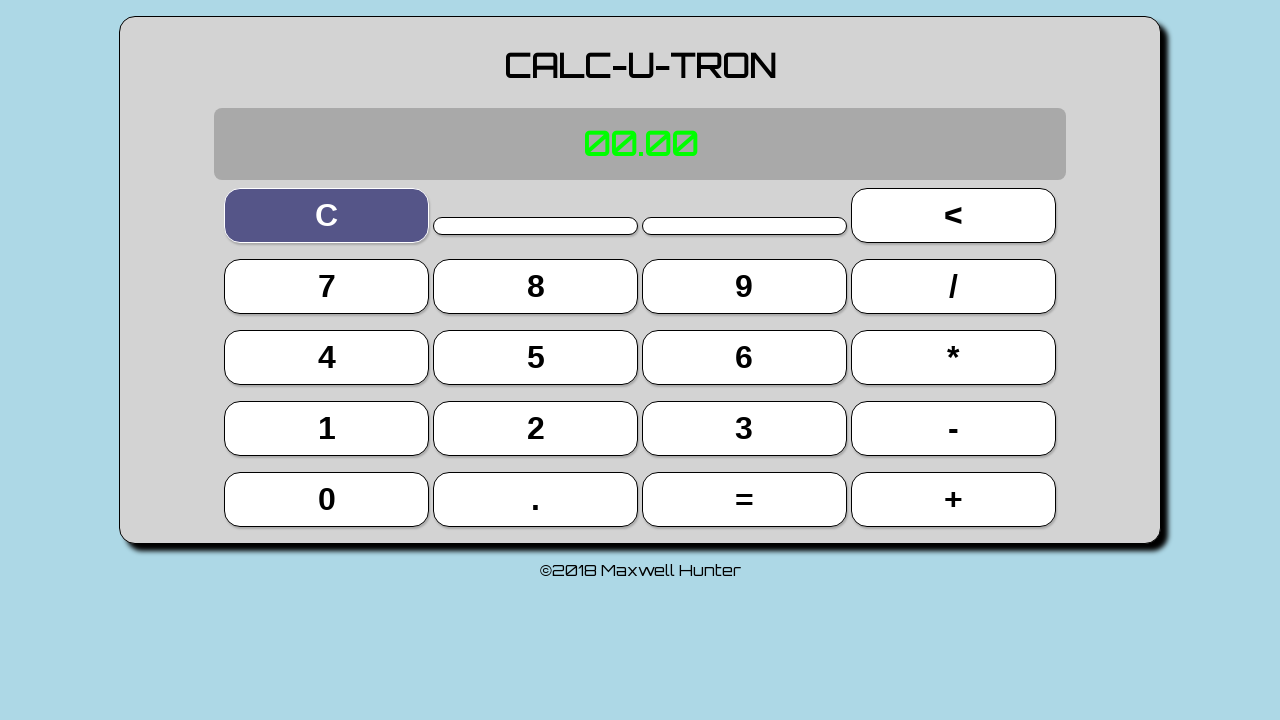

Verified display shows '00.00' after clear button press
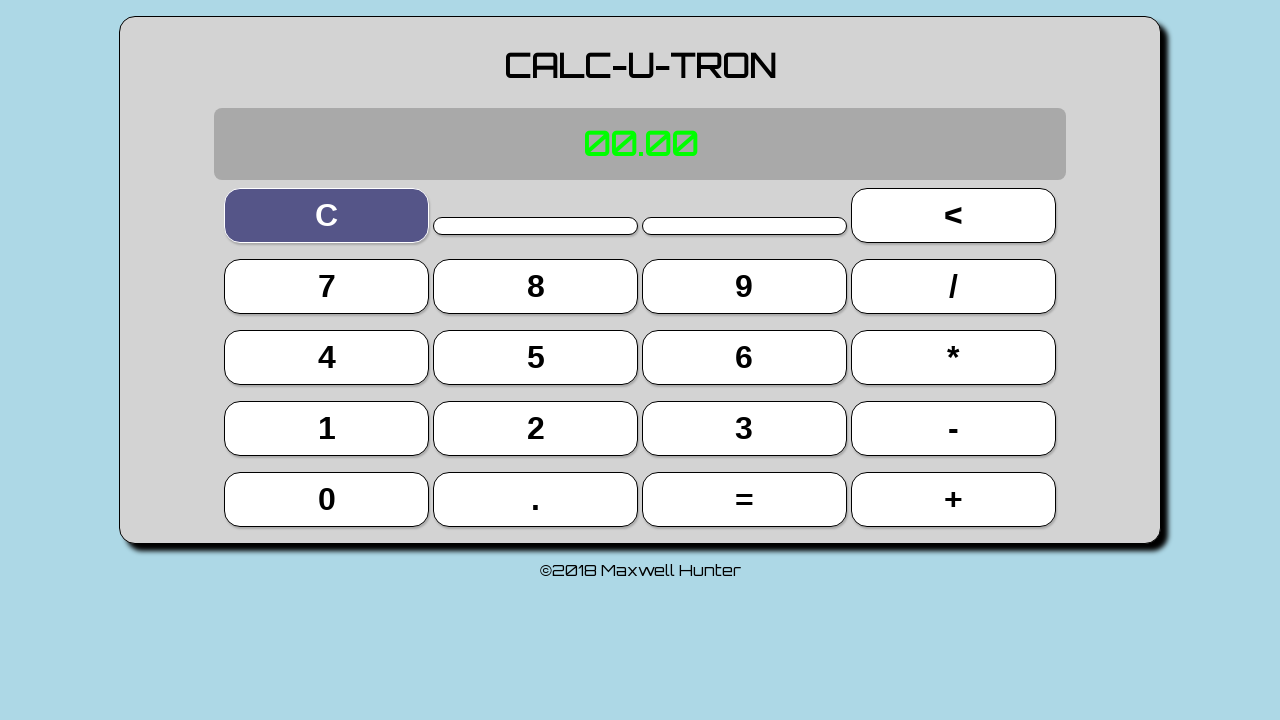

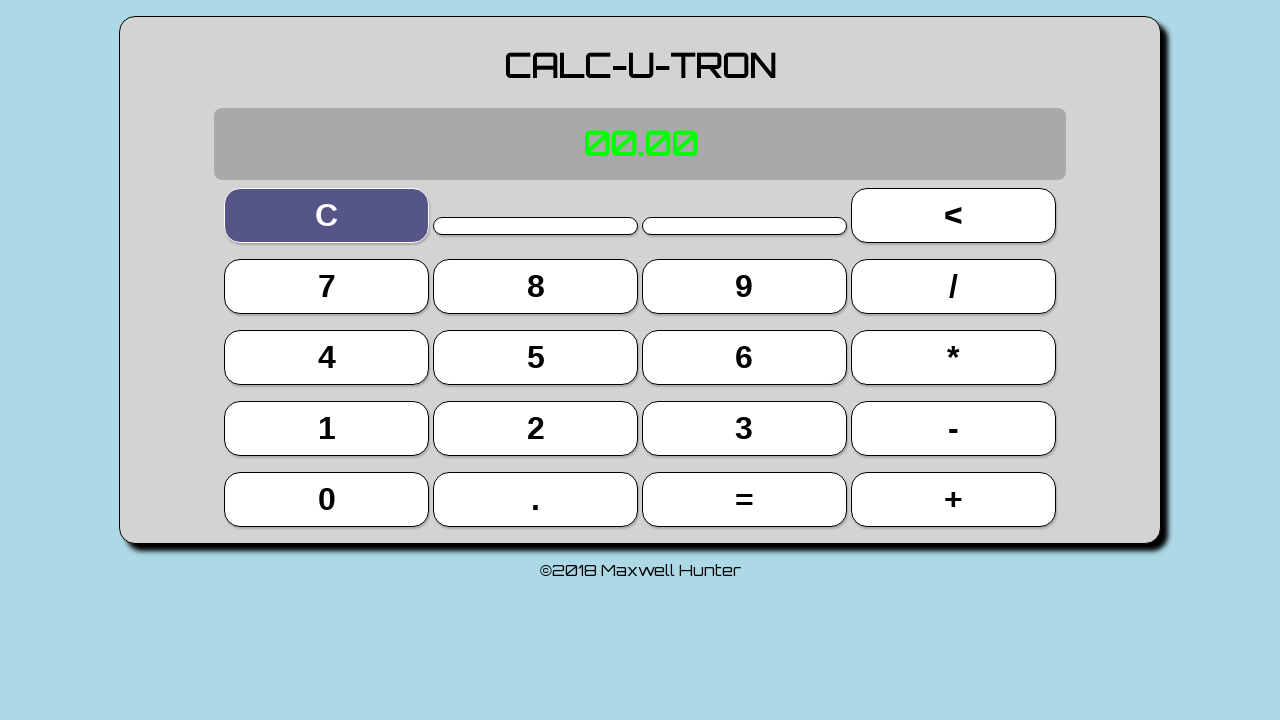